Tests Notification Messages page by clicking the link to trigger notifications

Starting URL: https://the-internet.herokuapp.com/

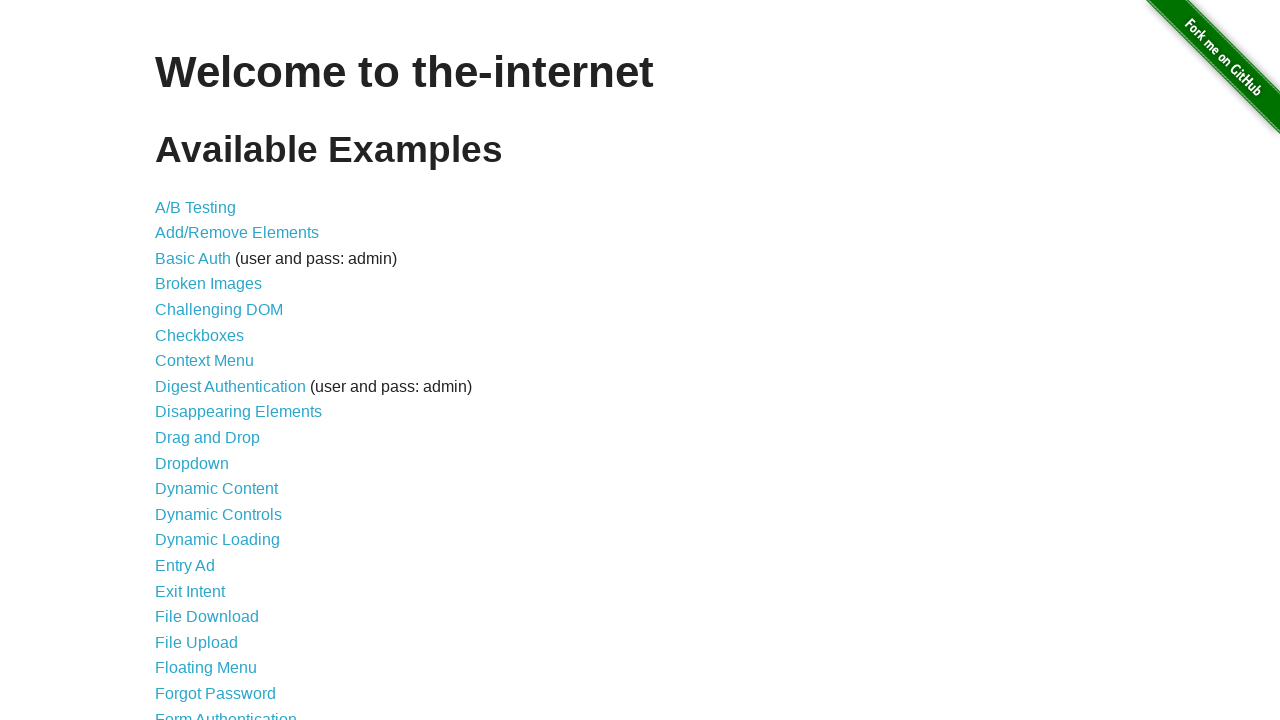

Clicked on Notification Messages link at (234, 420) on xpath=//*[@id='content']/ul/li[35]/a
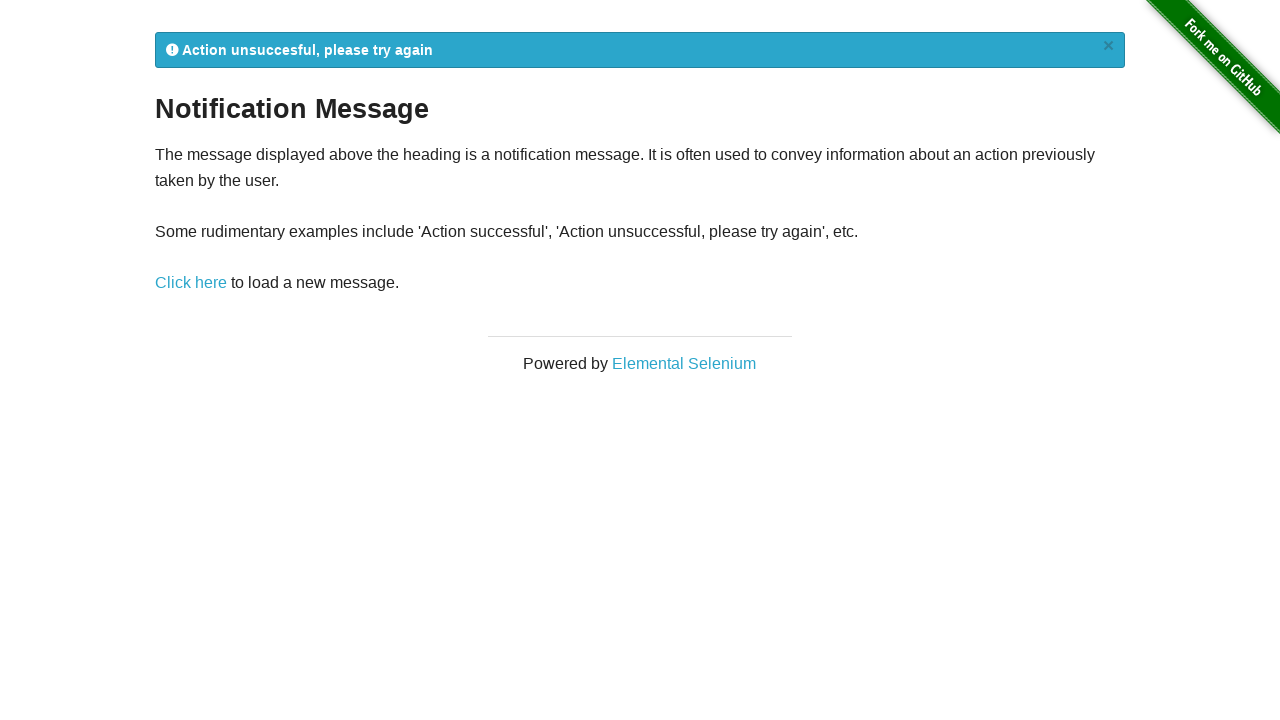

Clicked 'Click here' link to trigger notification at (191, 283) on text=Click here
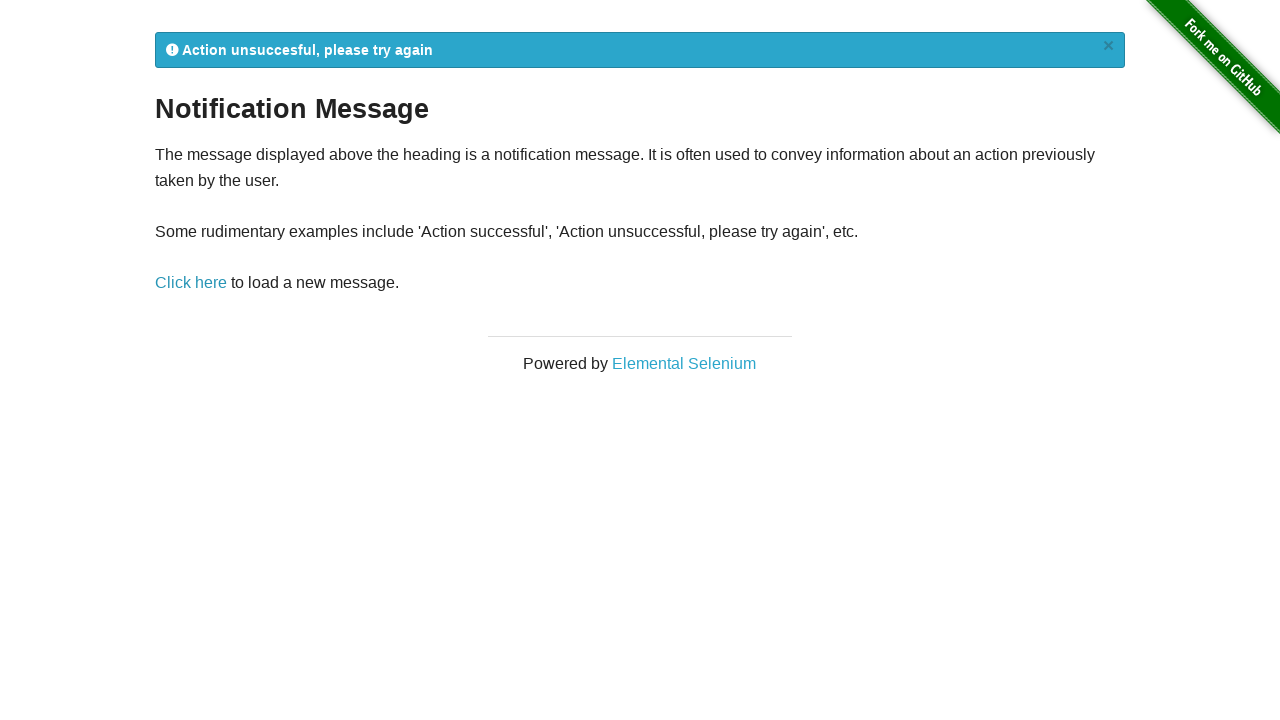

Notification message appeared
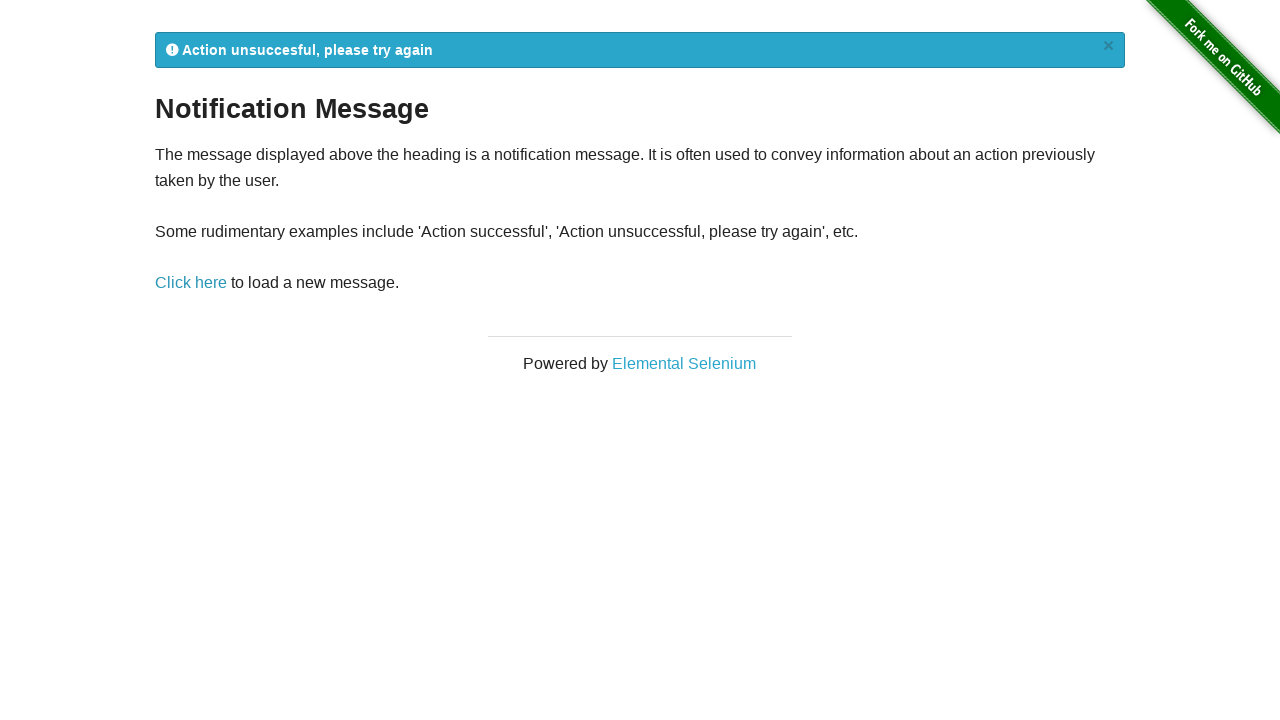

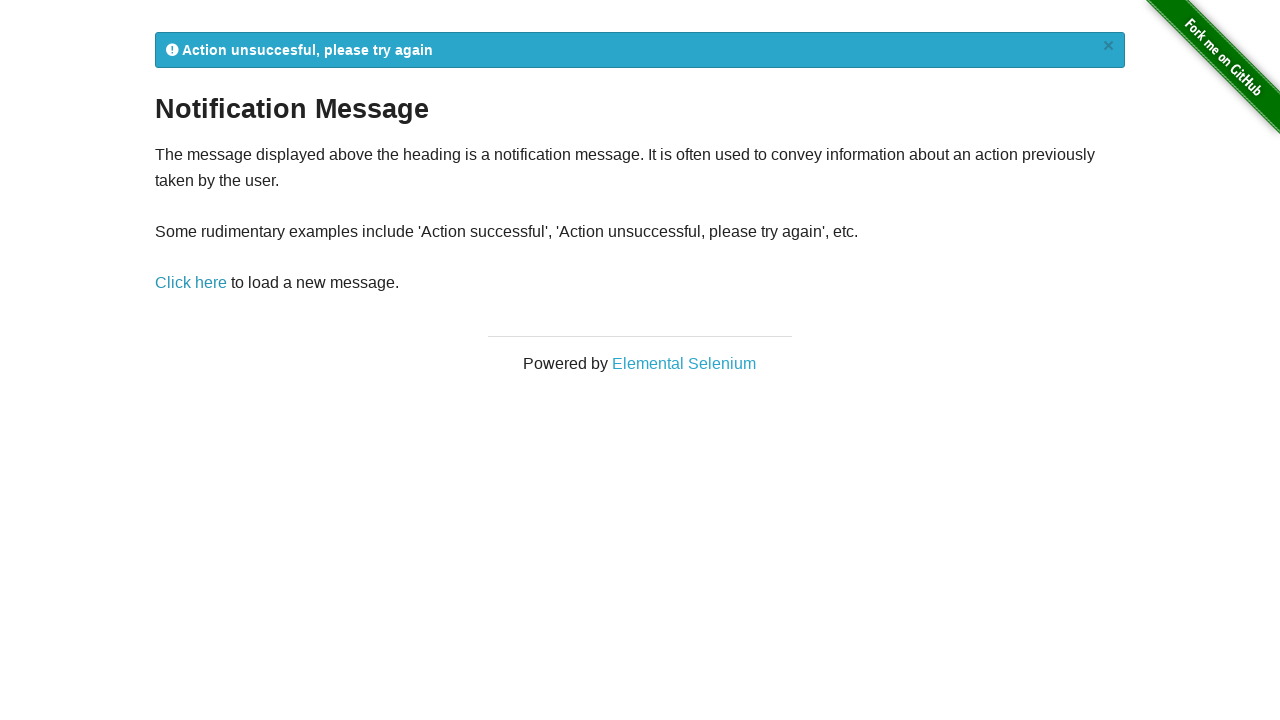